Tests dynamic loading by clicking Start button and verifying that "Hello World!" text becomes visible

Starting URL: https://the-internet.herokuapp.com/dynamic_loading/1

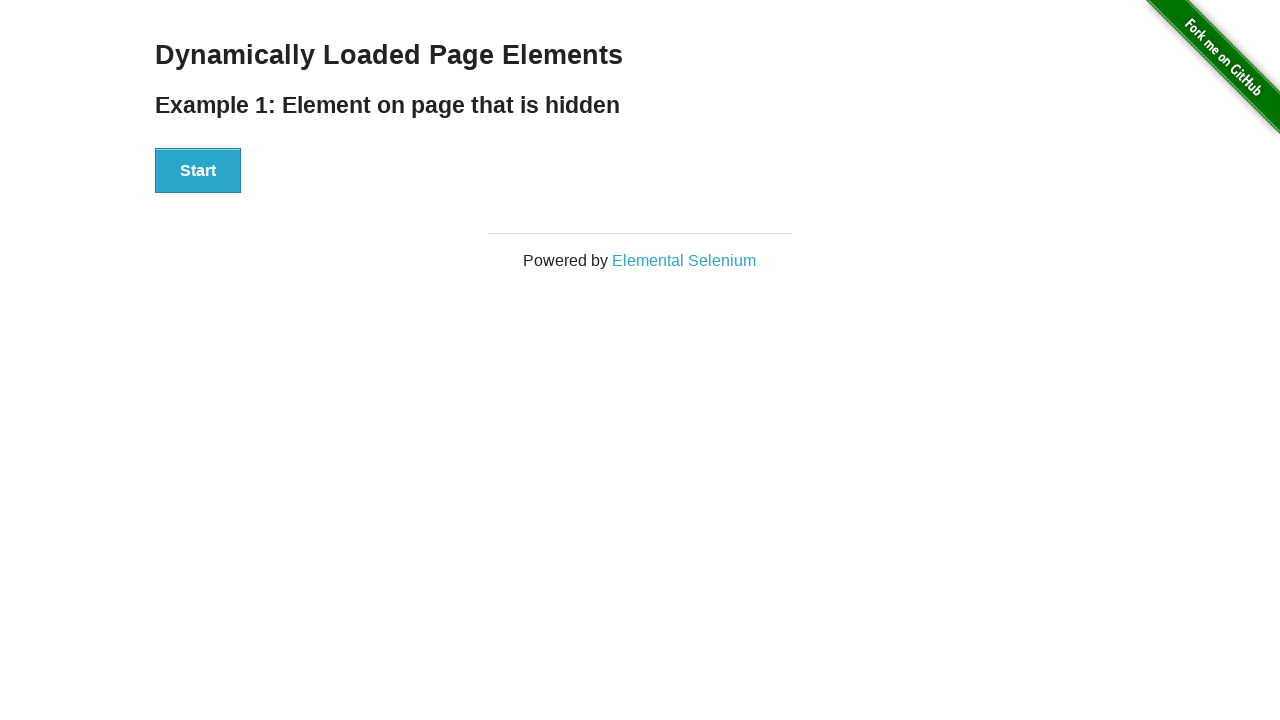

Clicked Start button to trigger dynamic loading at (198, 171) on xpath=//button[text()='Start']
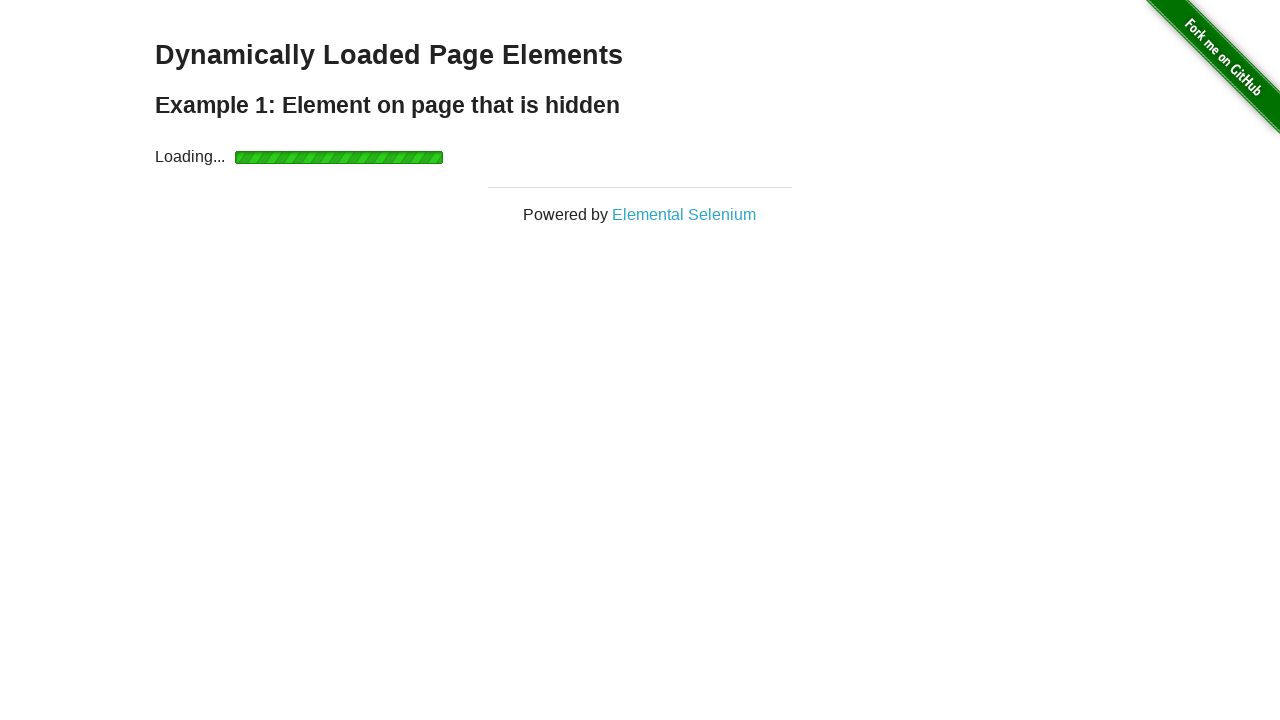

Waited for 'Hello World!' text to become visible
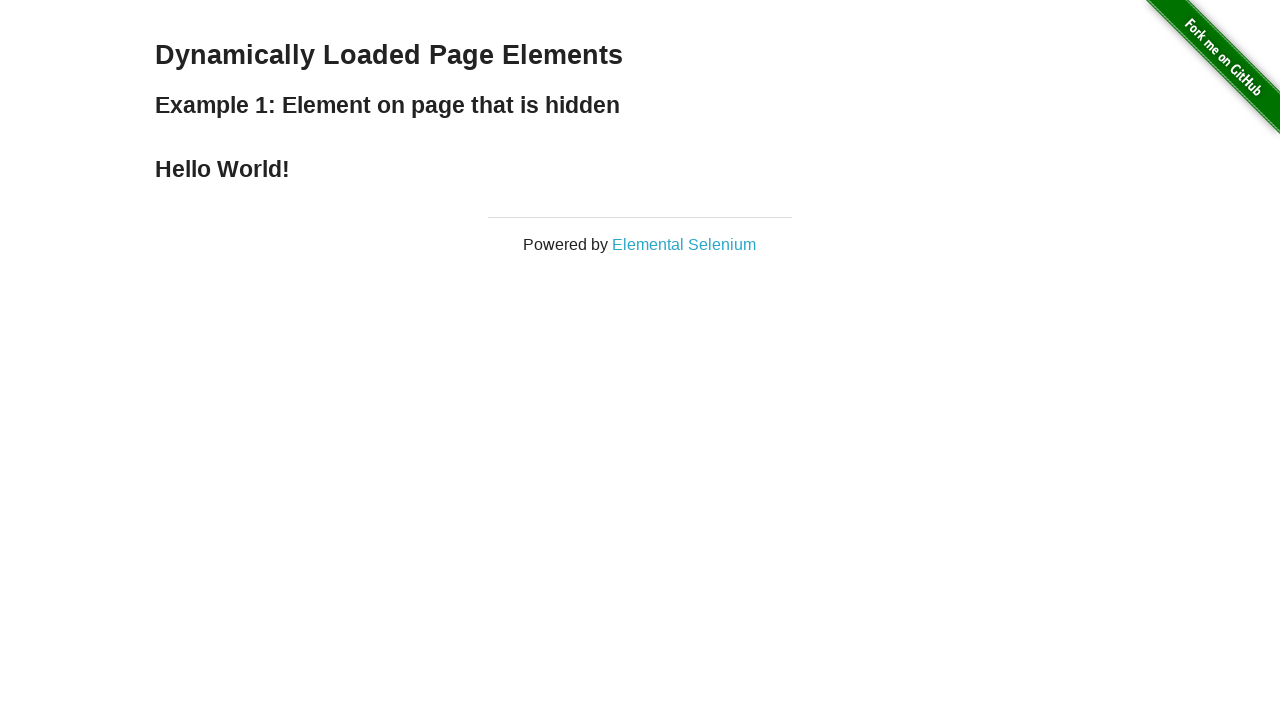

Located 'Hello World!' element
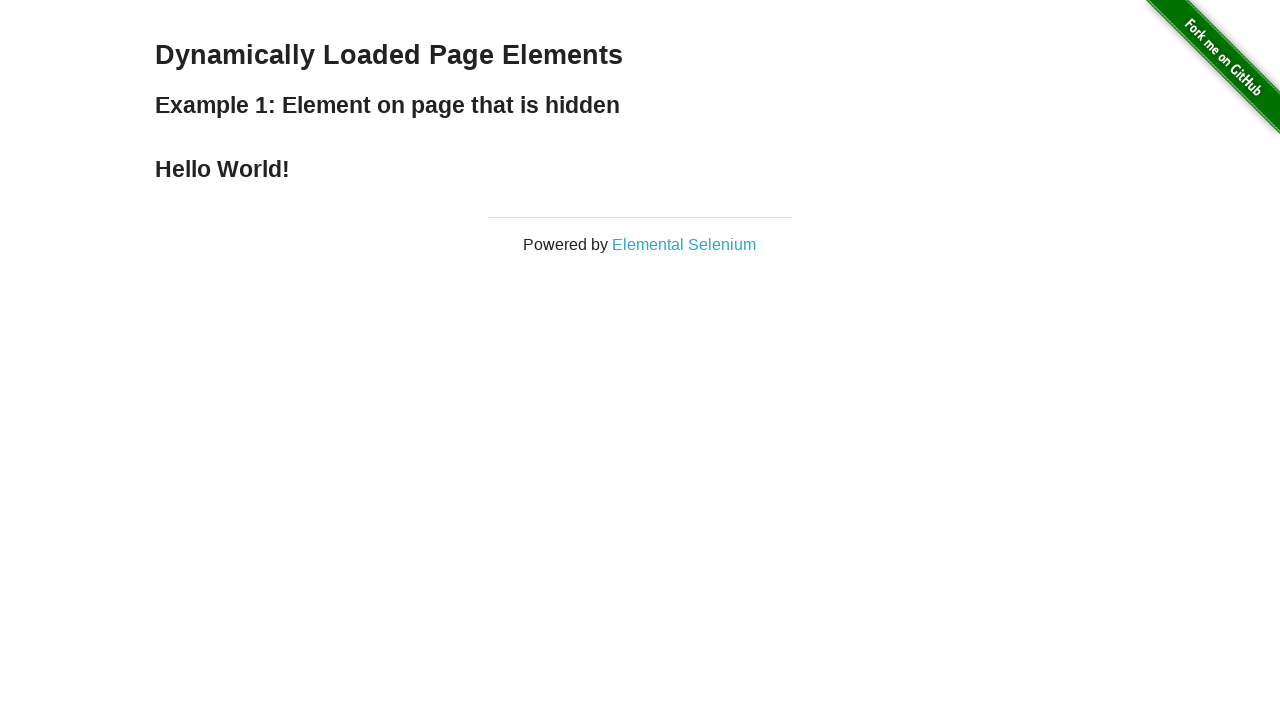

Verified 'Hello World!' text is visible
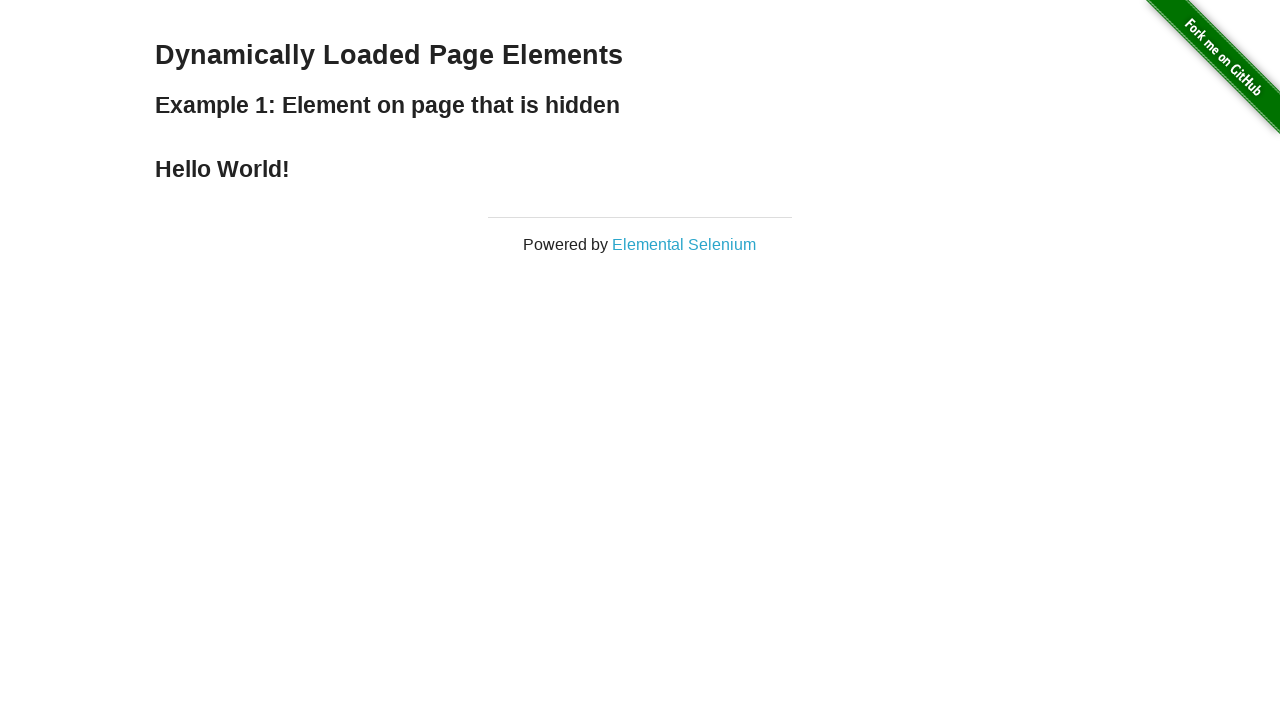

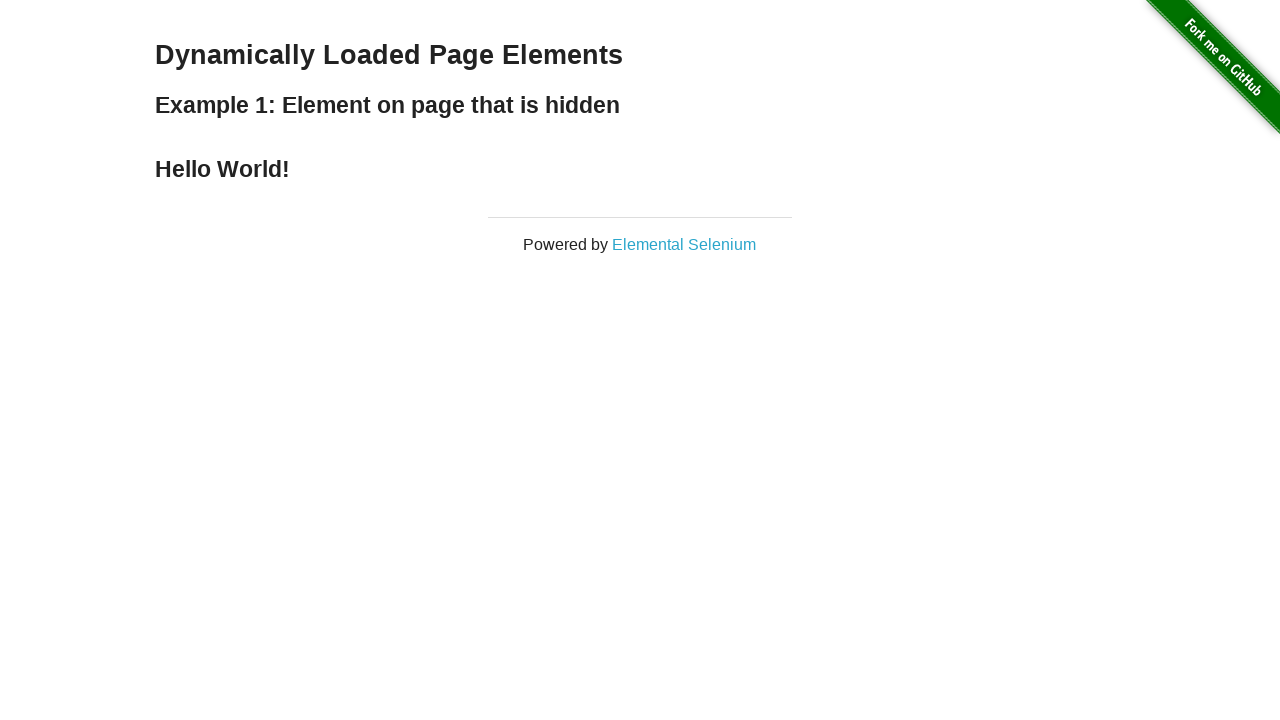